Tests table sorting functionality by clicking column header and verifies sorting order, then navigates through pagination to find a specific item

Starting URL: https://rahulshettyacademy.com/seleniumPractise/#/offers

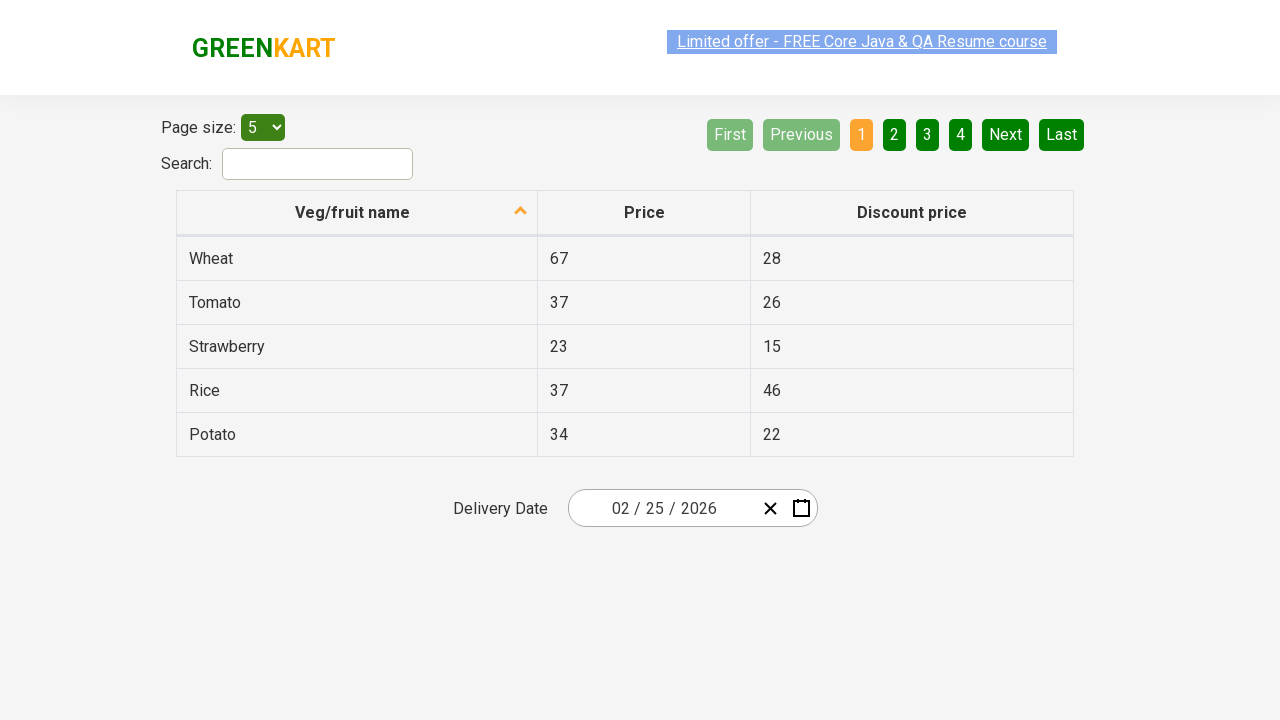

Clicked first column header to sort by product name at (357, 213) on xpath=//tr/th[1]
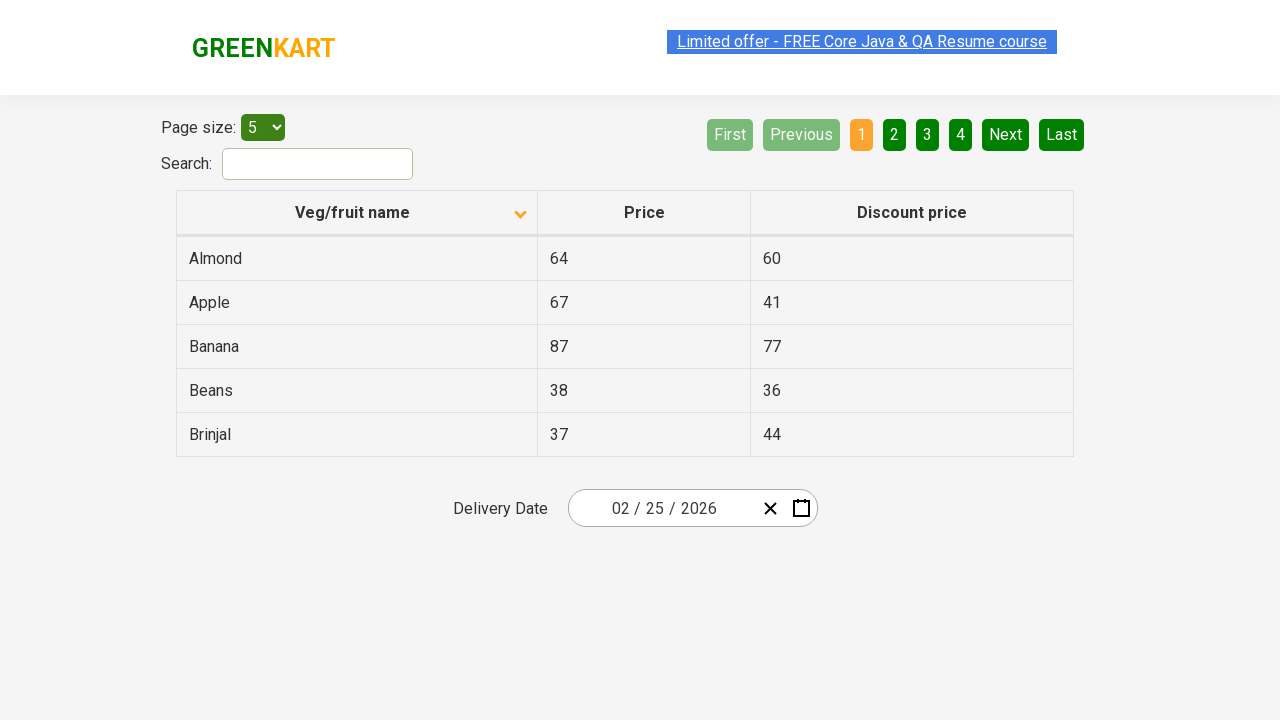

Retrieved all product name elements from first column
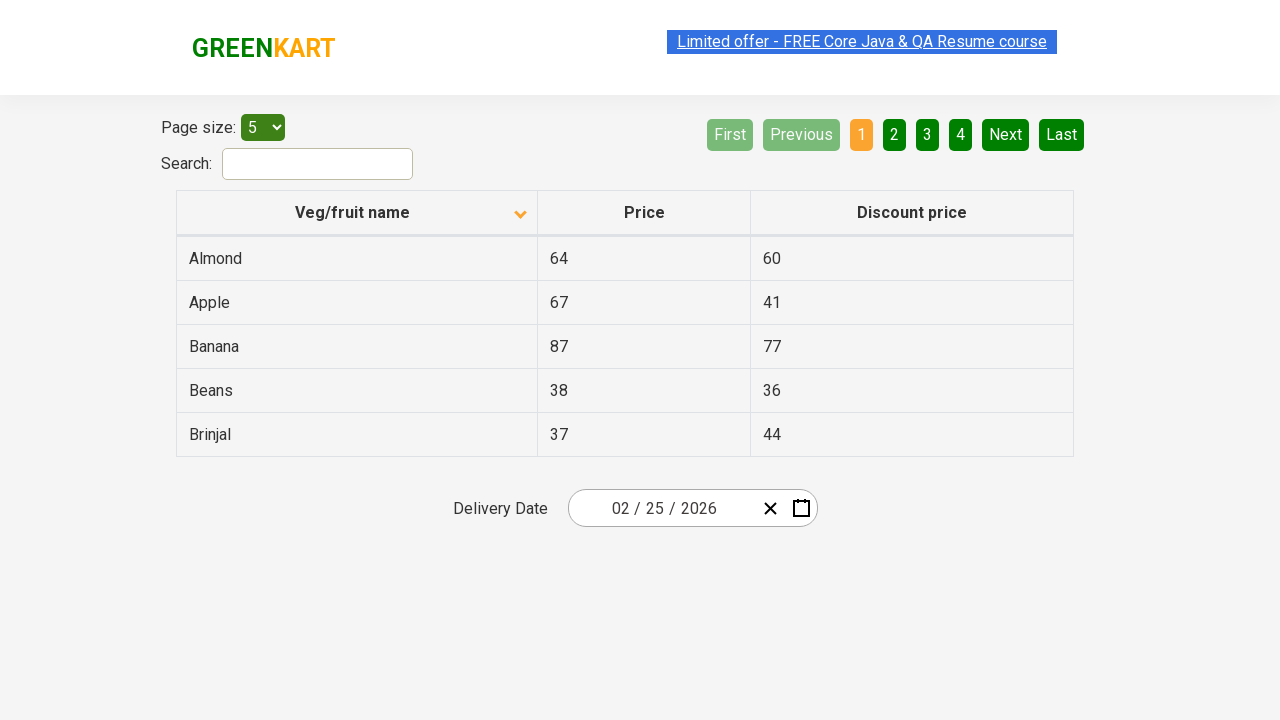

Extracted text content from all product names
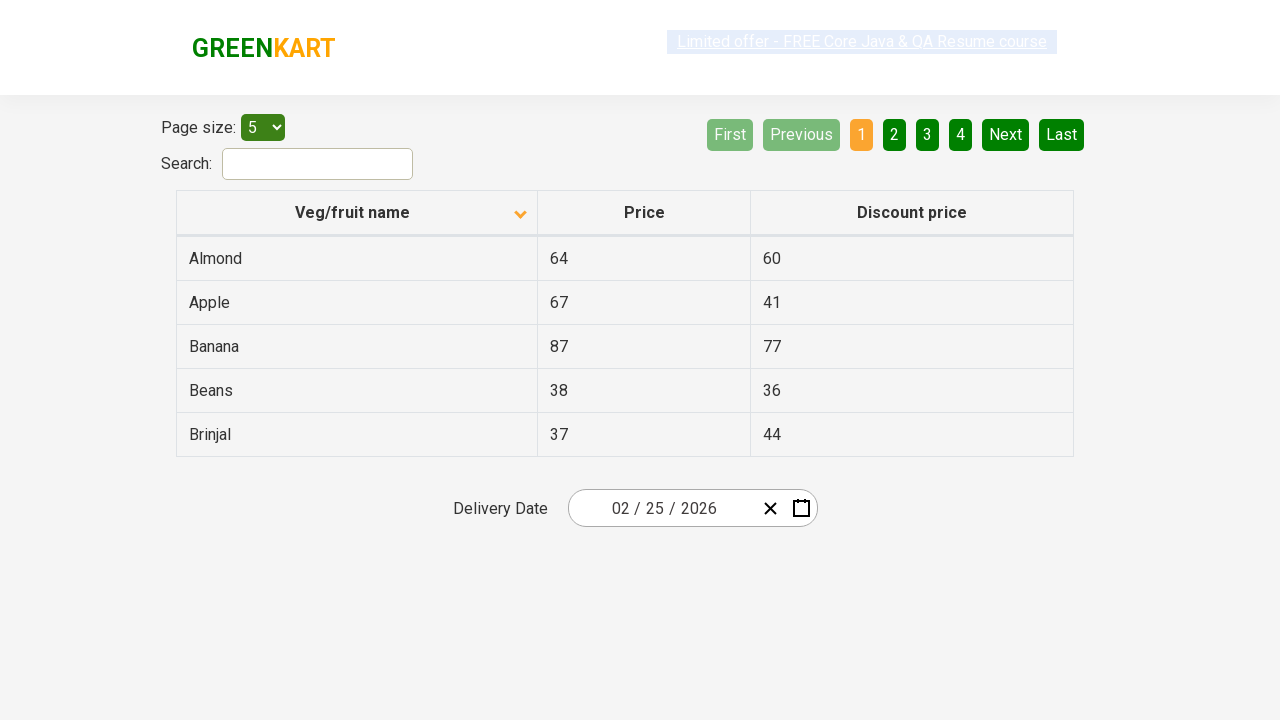

Verified that product names are sorted in alphabetical order
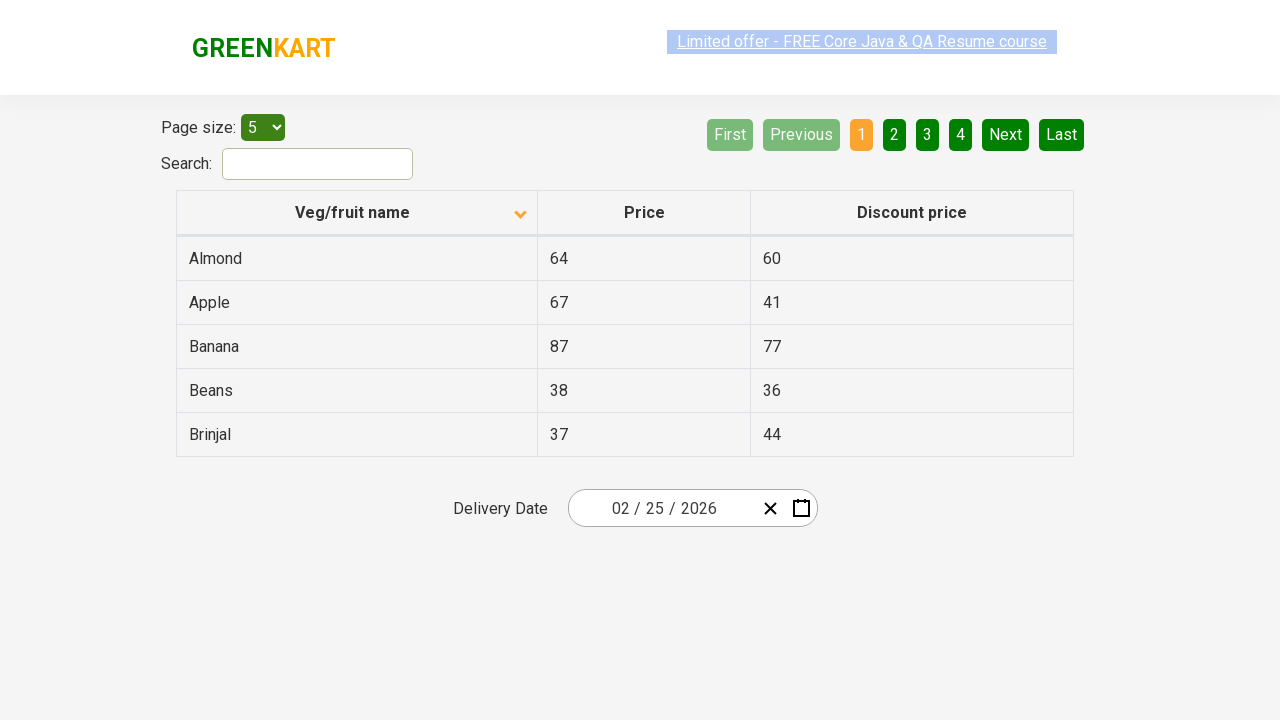

Rice not found on current page, navigating to next page at (1006, 134) on [aria-label='Next']
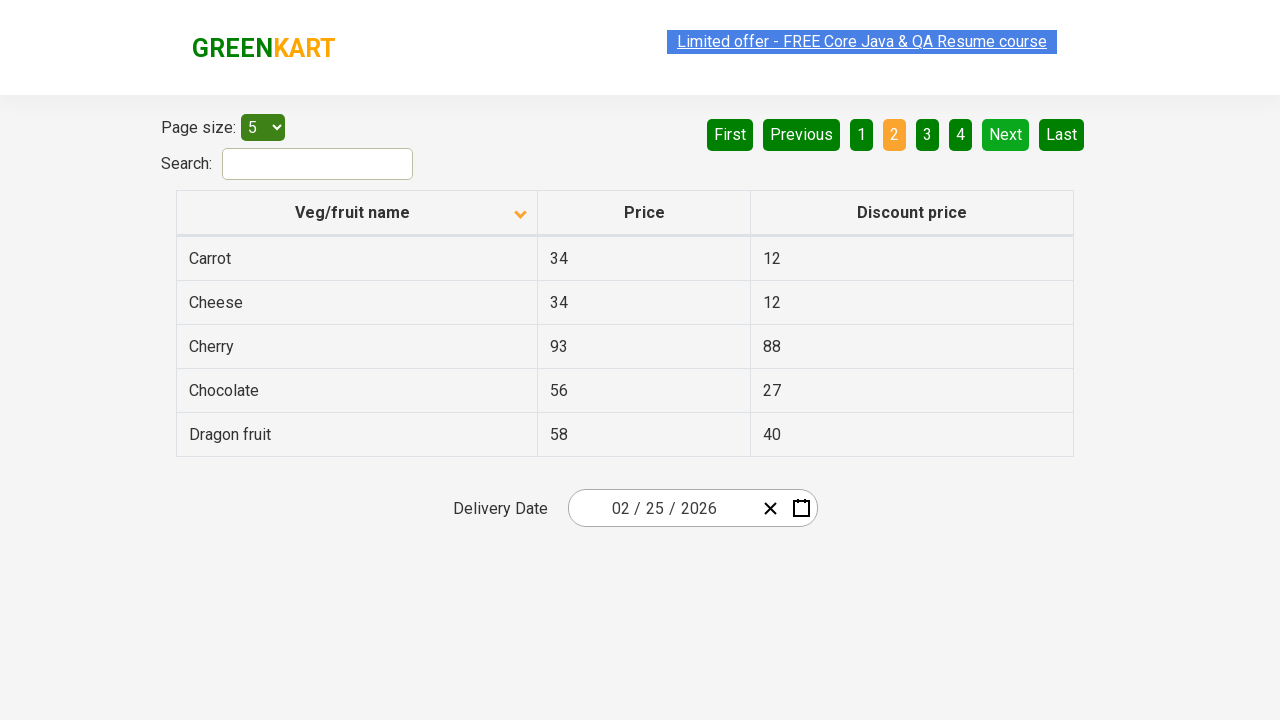

Rice not found on current page, navigating to next page at (1006, 134) on [aria-label='Next']
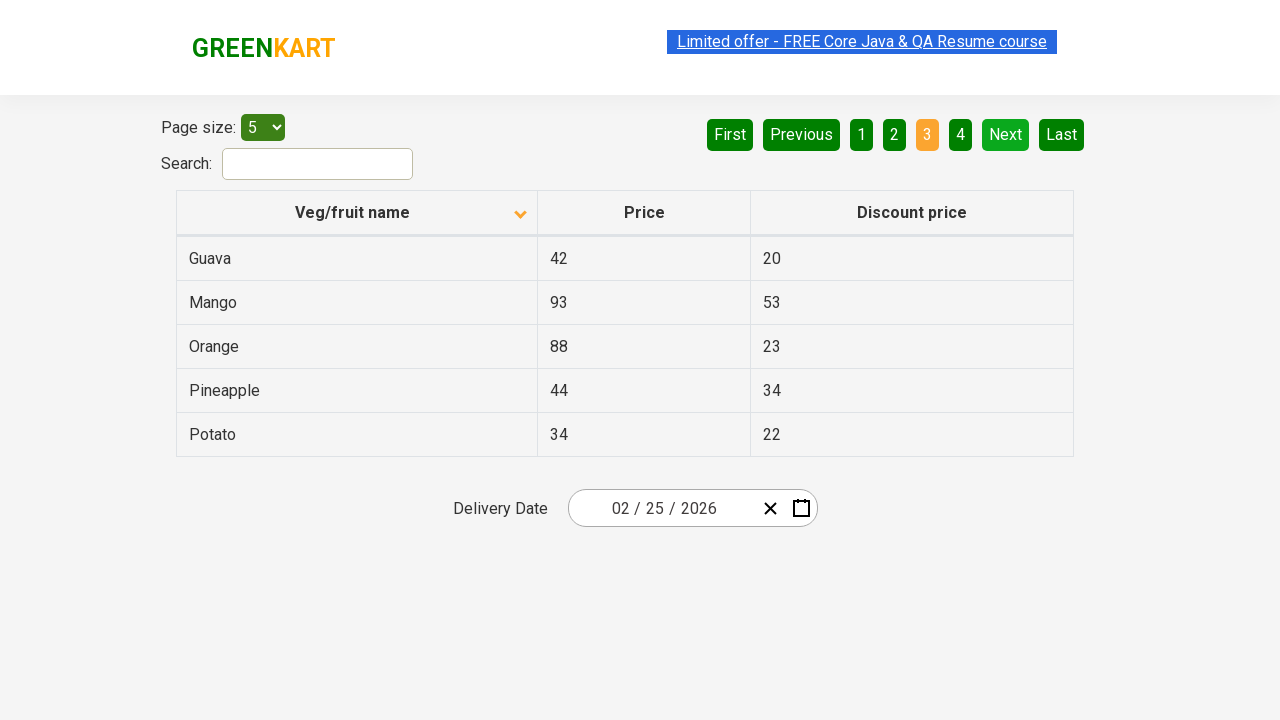

Rice not found on current page, navigating to next page at (1006, 134) on [aria-label='Next']
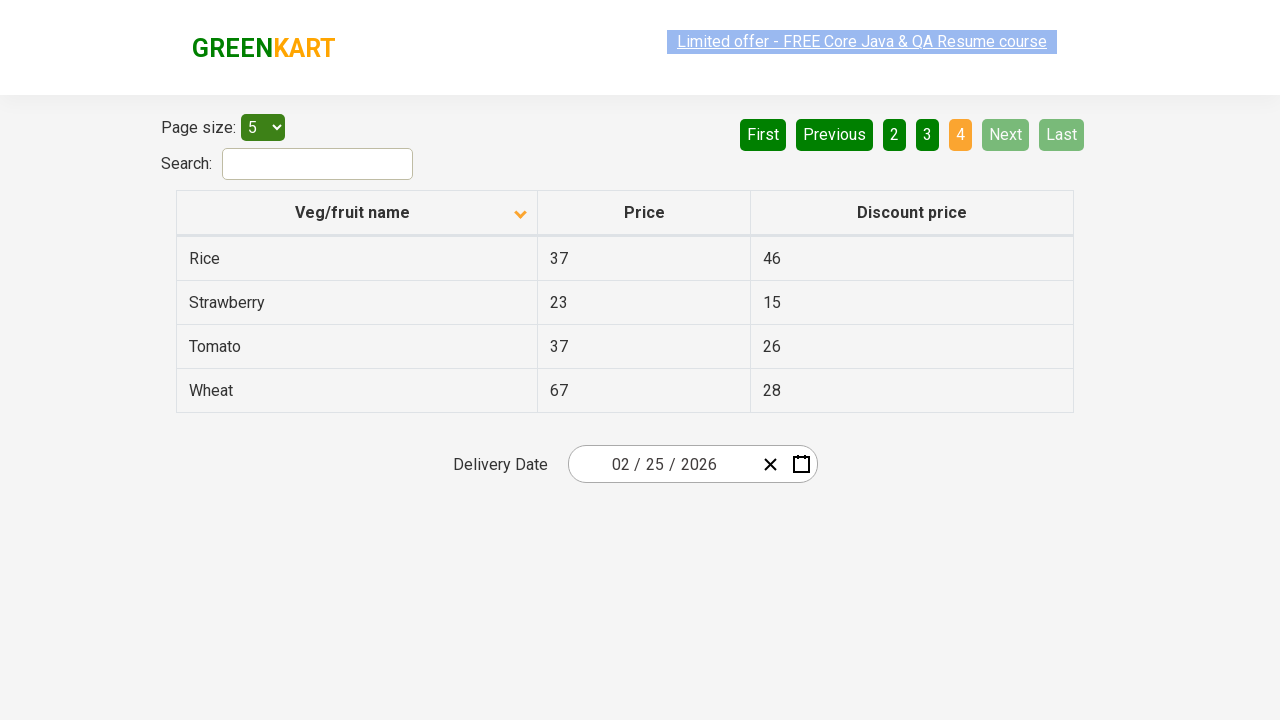

Found Rice in the table with price: 37
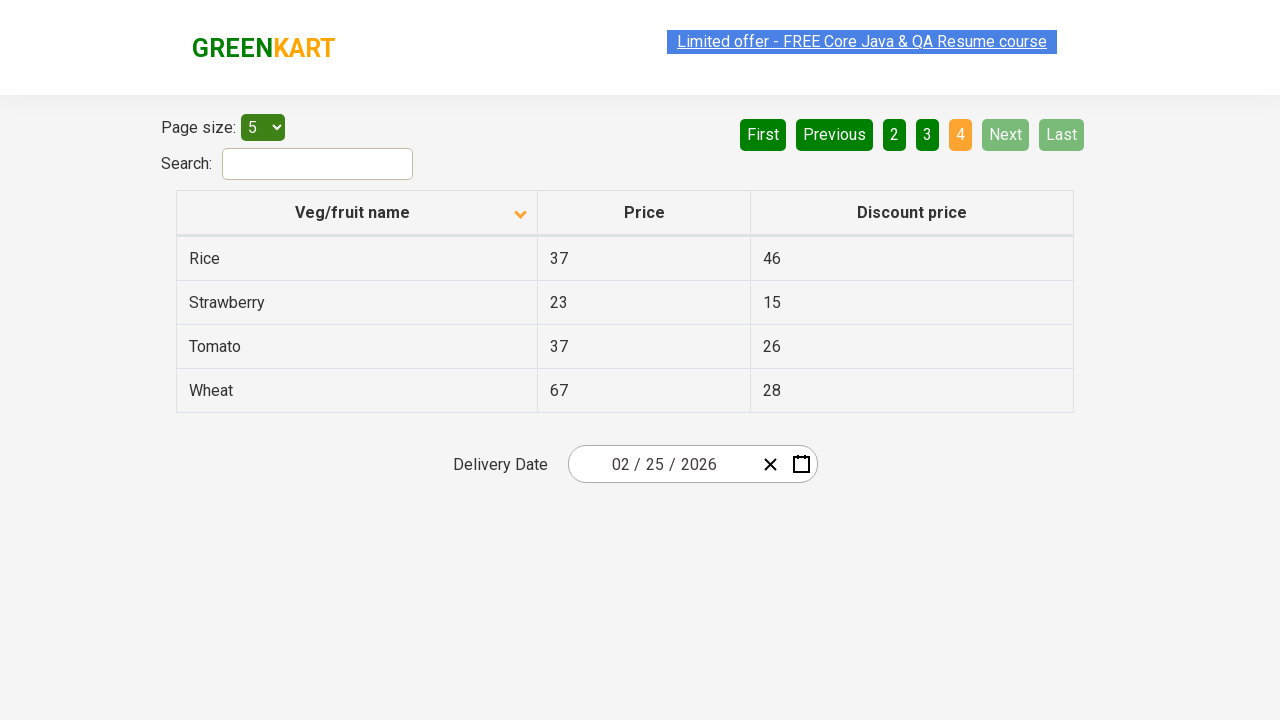

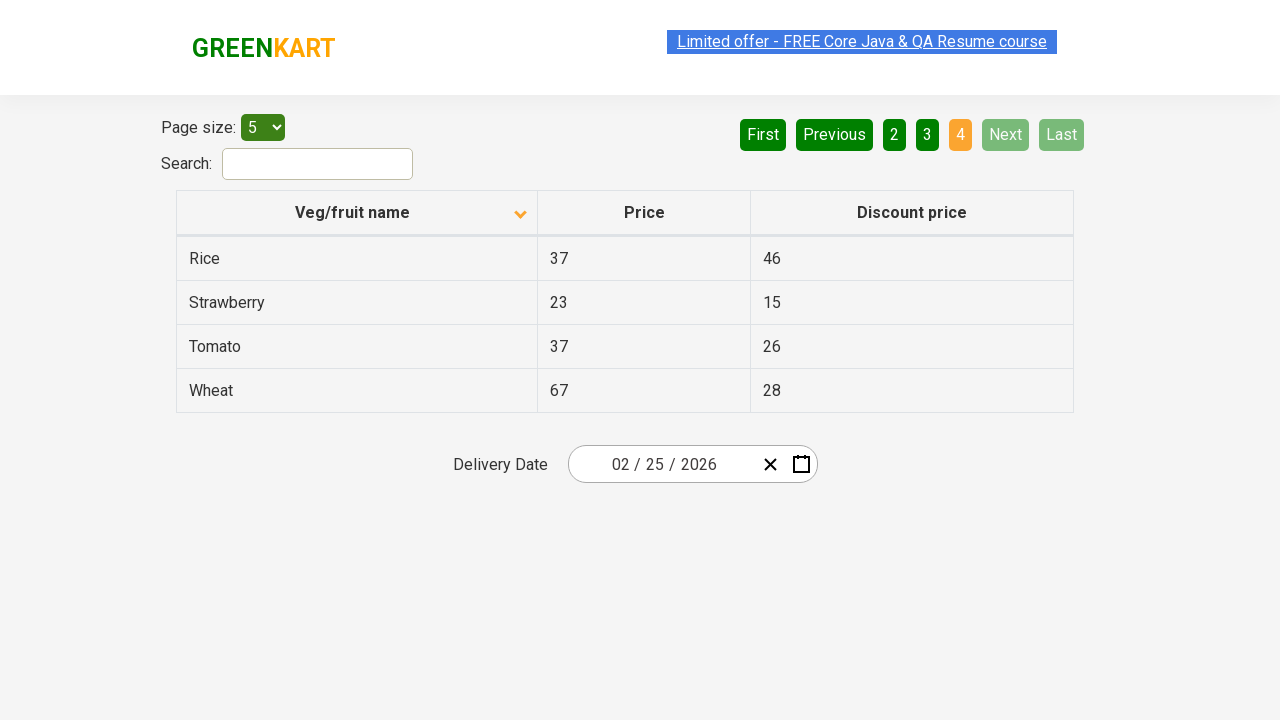